Tests that a todo item is removed when edited to an empty string

Starting URL: https://demo.playwright.dev/todomvc

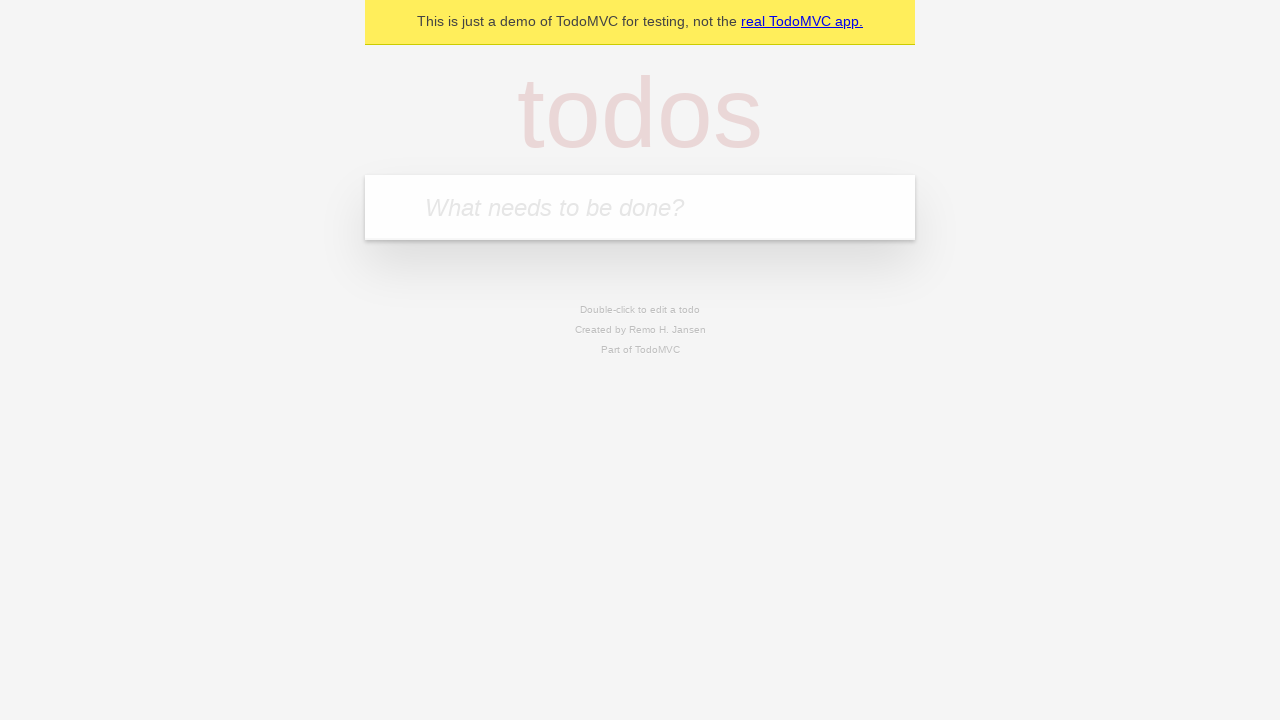

Filled todo input with 'buy some cheese' on internal:attr=[placeholder="What needs to be done?"i]
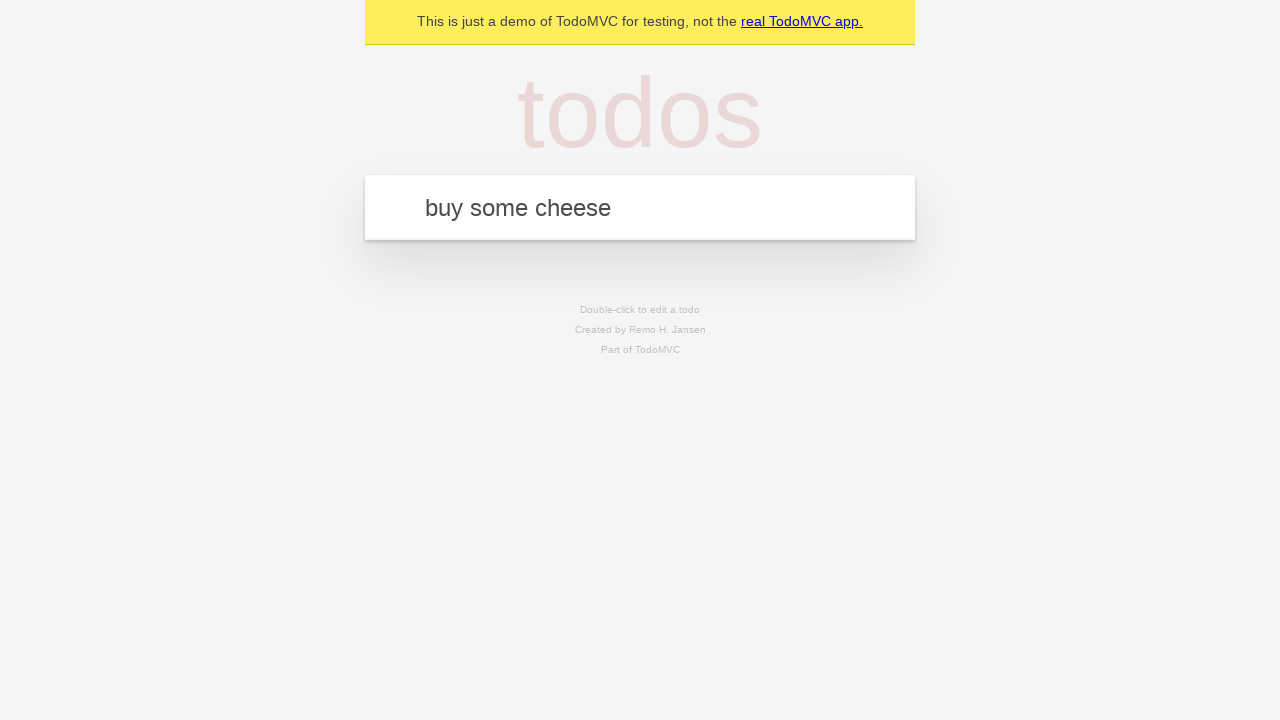

Pressed Enter to create first todo on internal:attr=[placeholder="What needs to be done?"i]
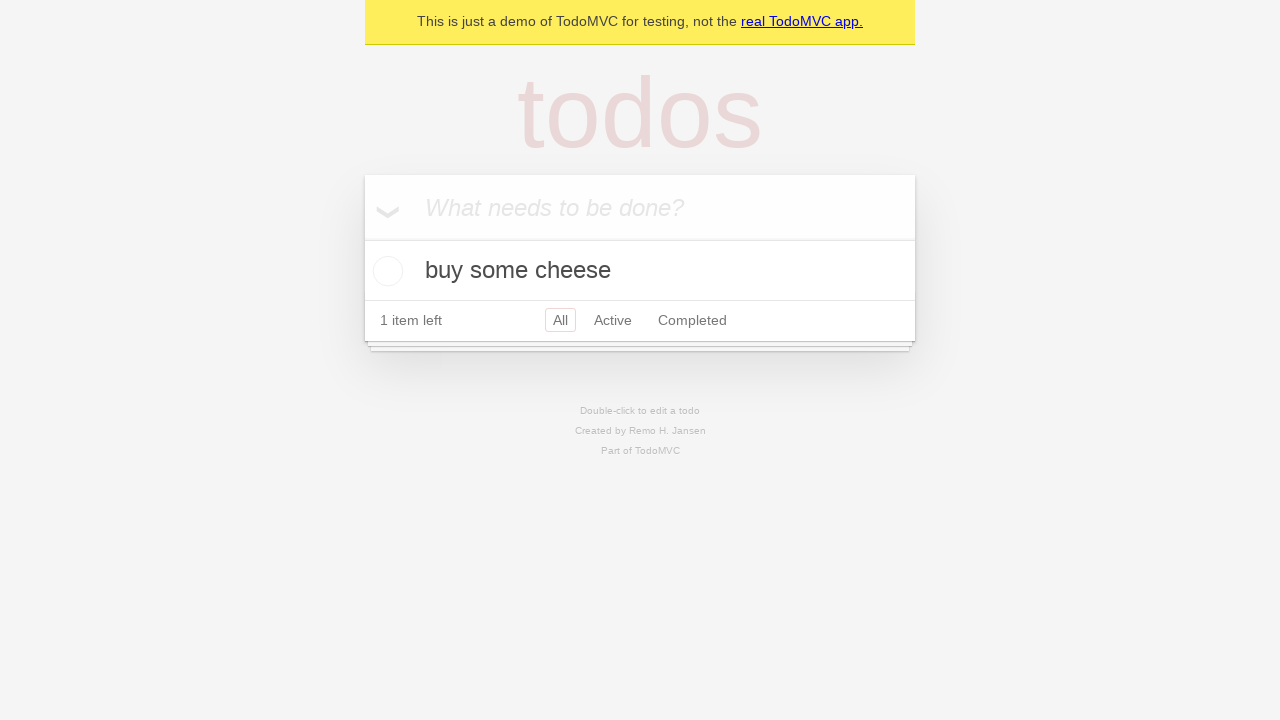

Filled todo input with 'feed the cat' on internal:attr=[placeholder="What needs to be done?"i]
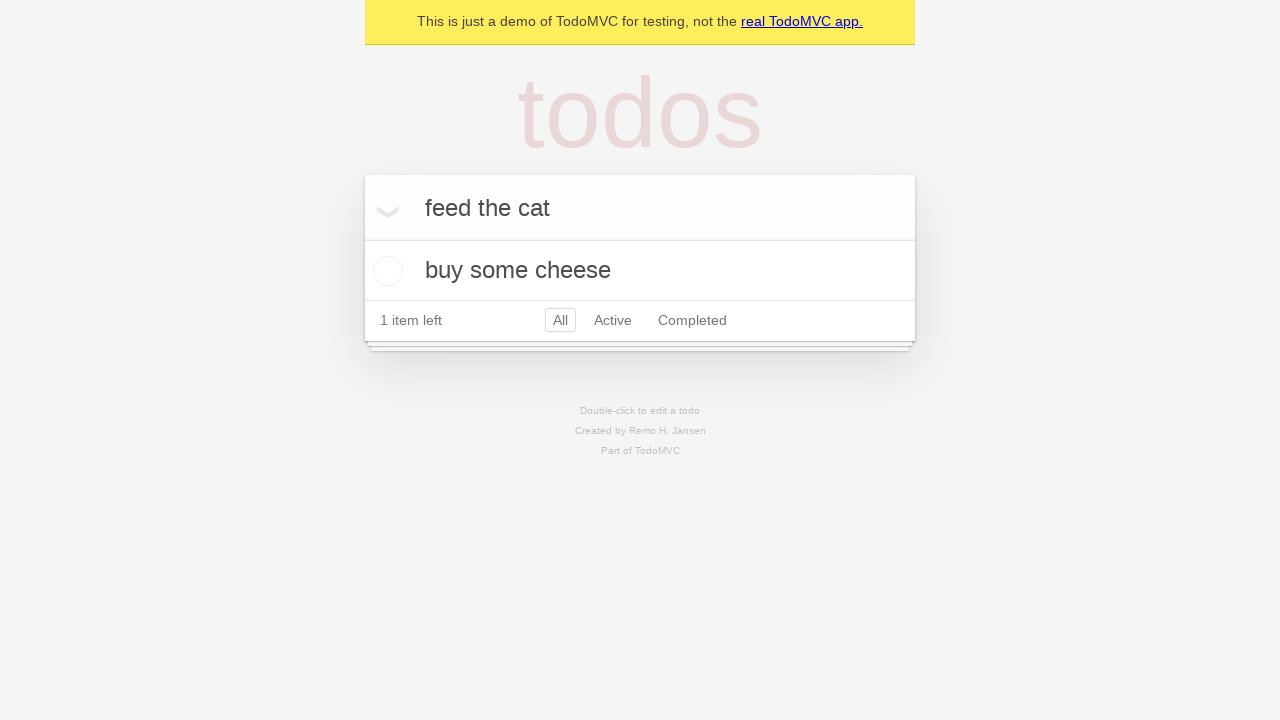

Pressed Enter to create second todo on internal:attr=[placeholder="What needs to be done?"i]
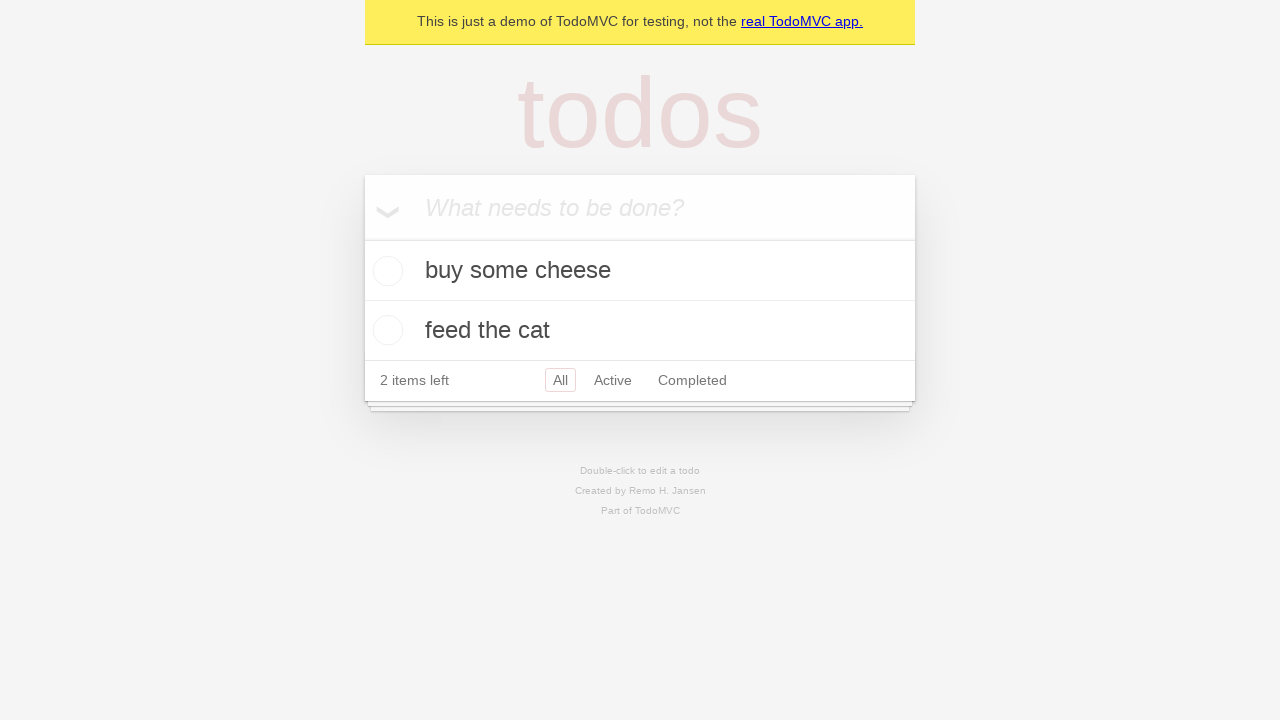

Filled todo input with 'book a doctors appointment' on internal:attr=[placeholder="What needs to be done?"i]
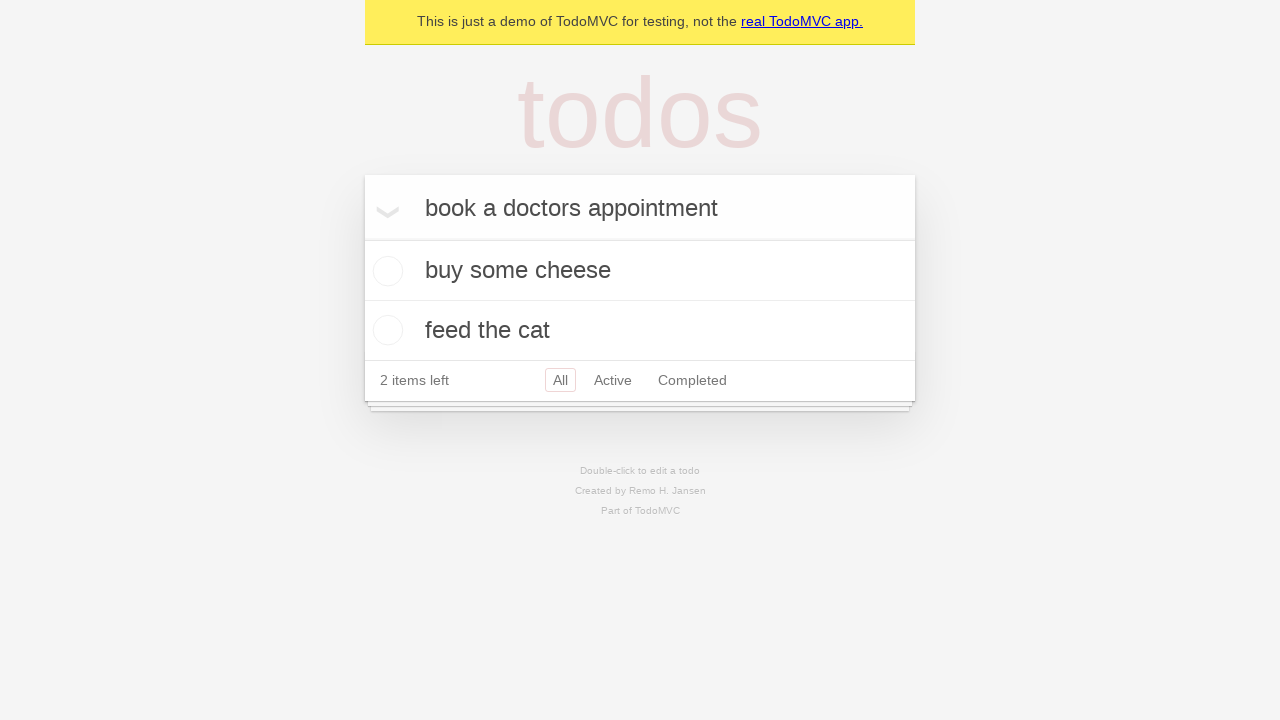

Pressed Enter to create third todo on internal:attr=[placeholder="What needs to be done?"i]
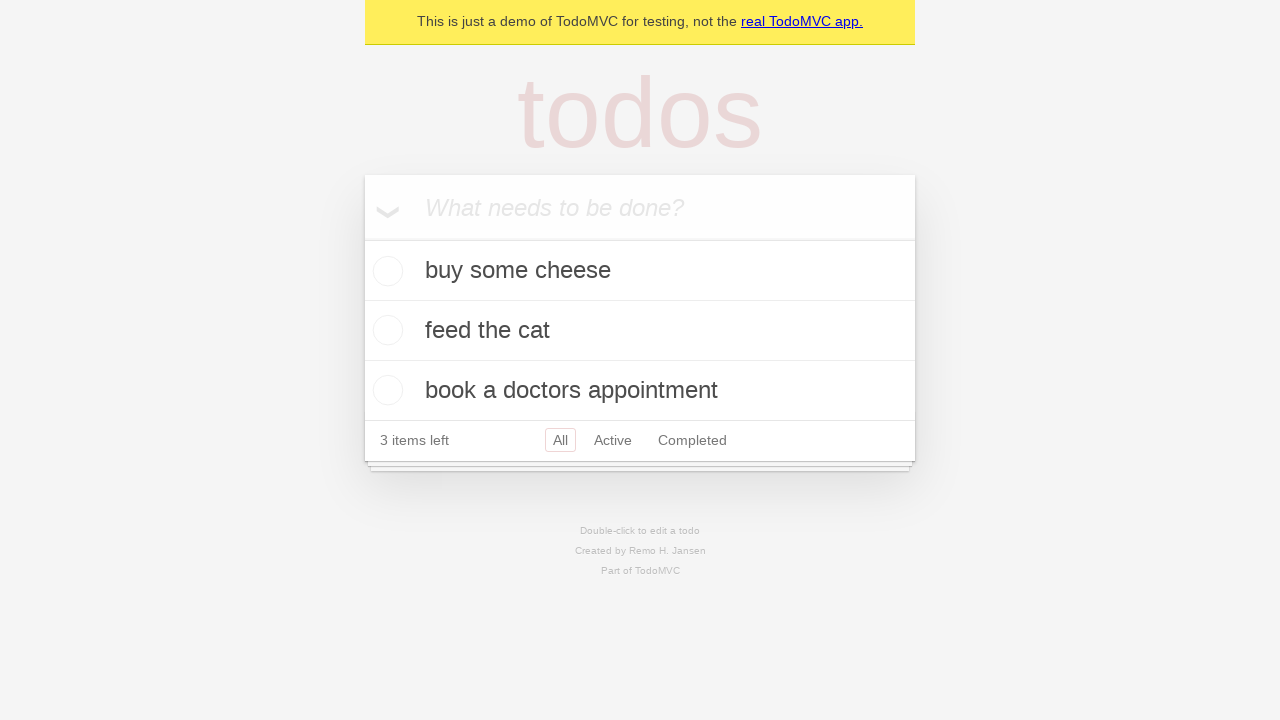

Double-clicked second todo item to enter edit mode at (640, 331) on internal:testid=[data-testid="todo-item"s] >> nth=1
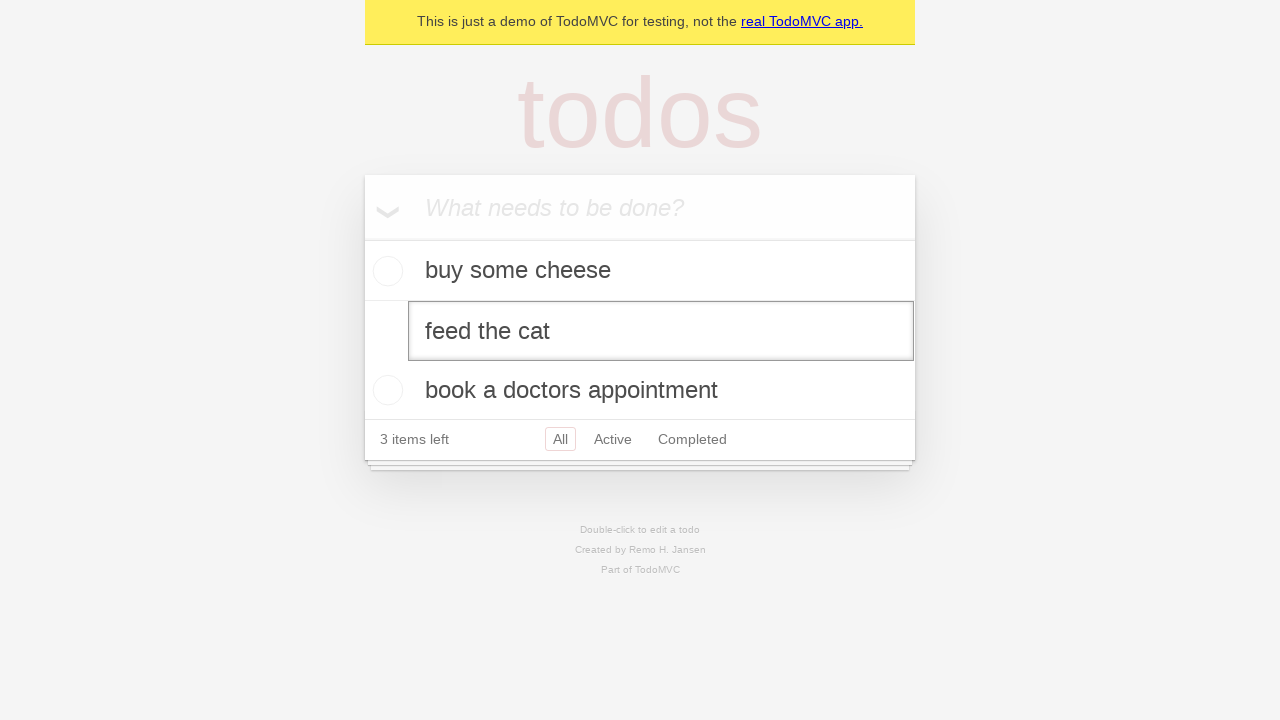

Cleared text in edit field on internal:testid=[data-testid="todo-item"s] >> nth=1 >> internal:role=textbox[nam
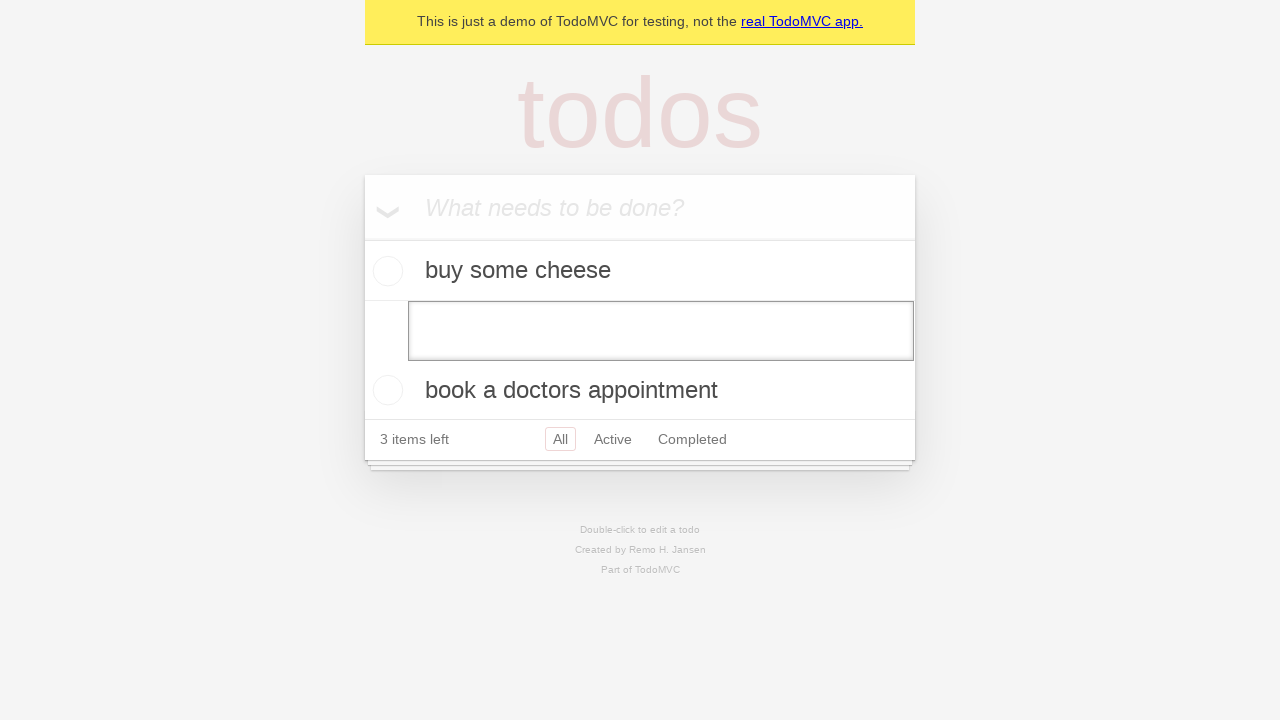

Pressed Enter to confirm empty edit, removing the todo item on internal:testid=[data-testid="todo-item"s] >> nth=1 >> internal:role=textbox[nam
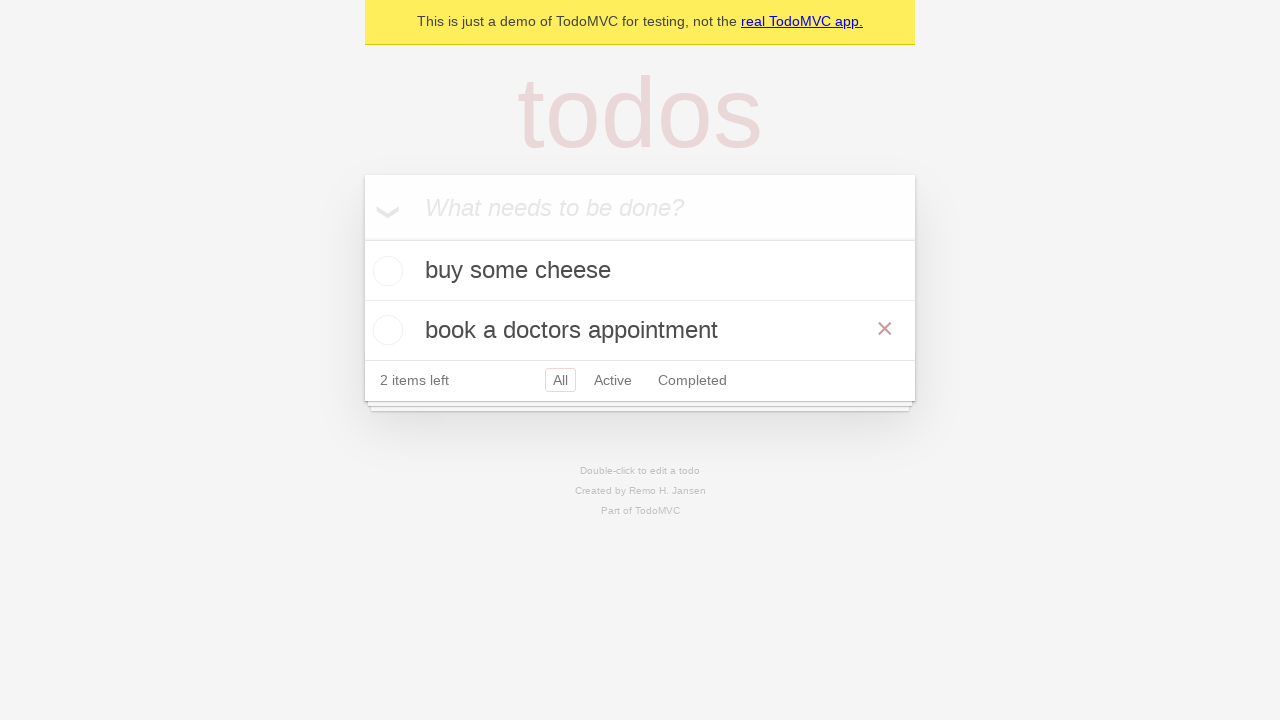

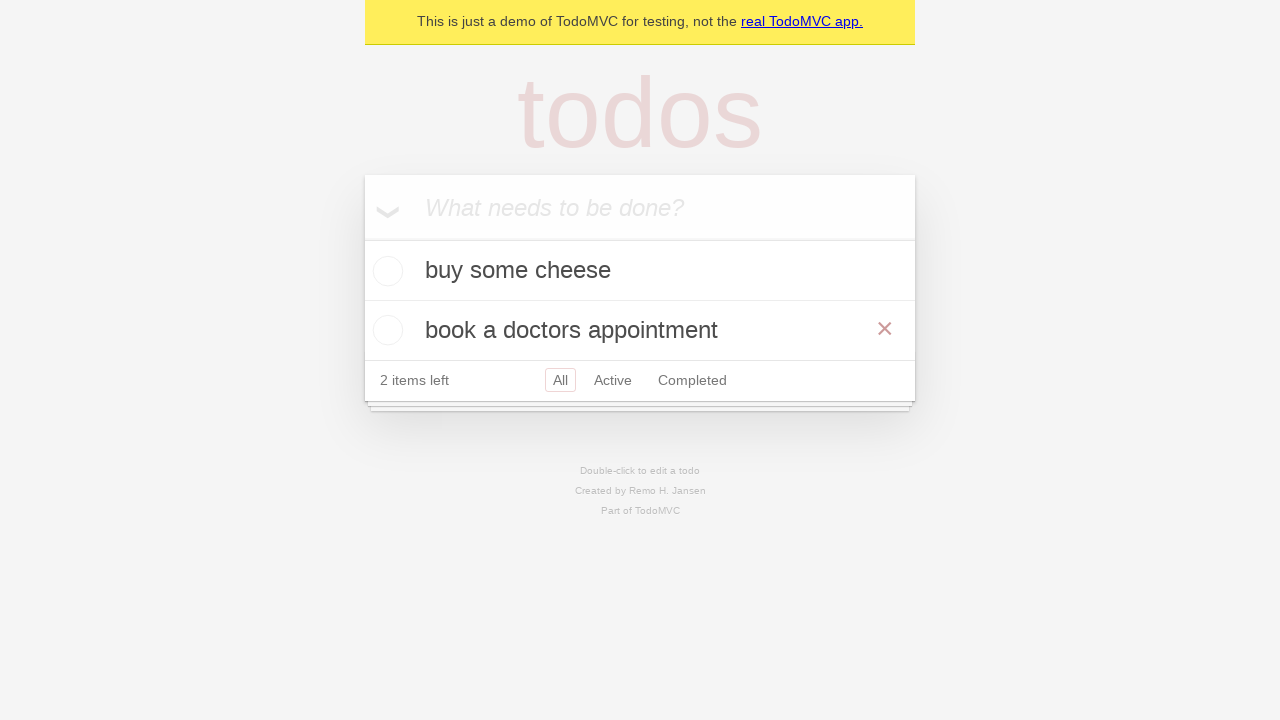